Tests the search functionality on FirstCry website by searching for kids toys and verifying the URL contains the expected keyword

Starting URL: https://www.firstcry.com/

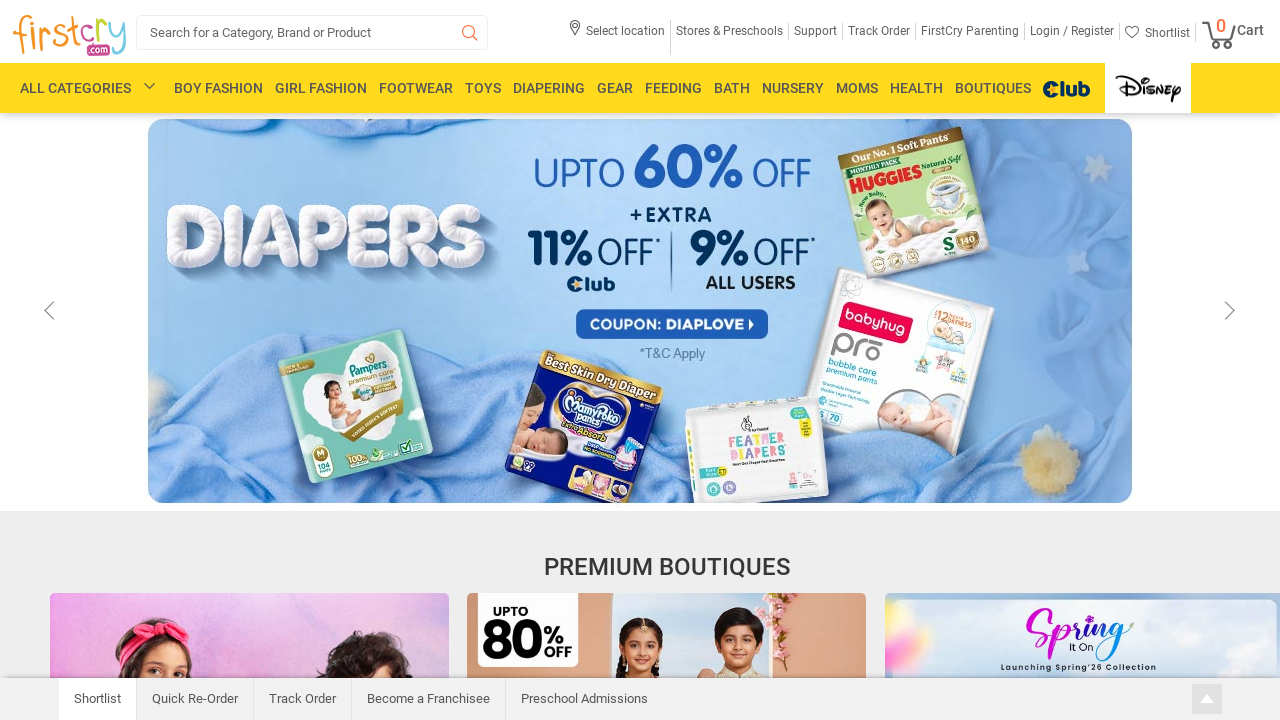

Filled search box with 'kids toys' on #search_box
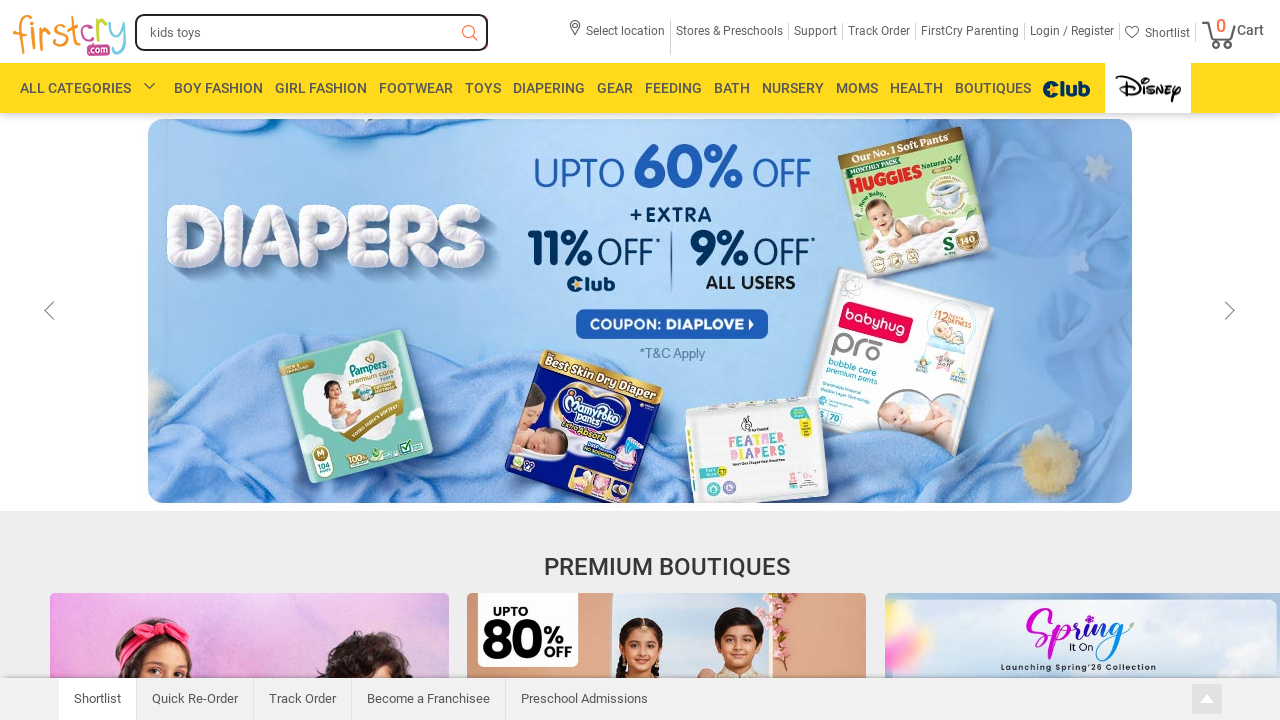

Pressed Enter to initiate search on #search_box
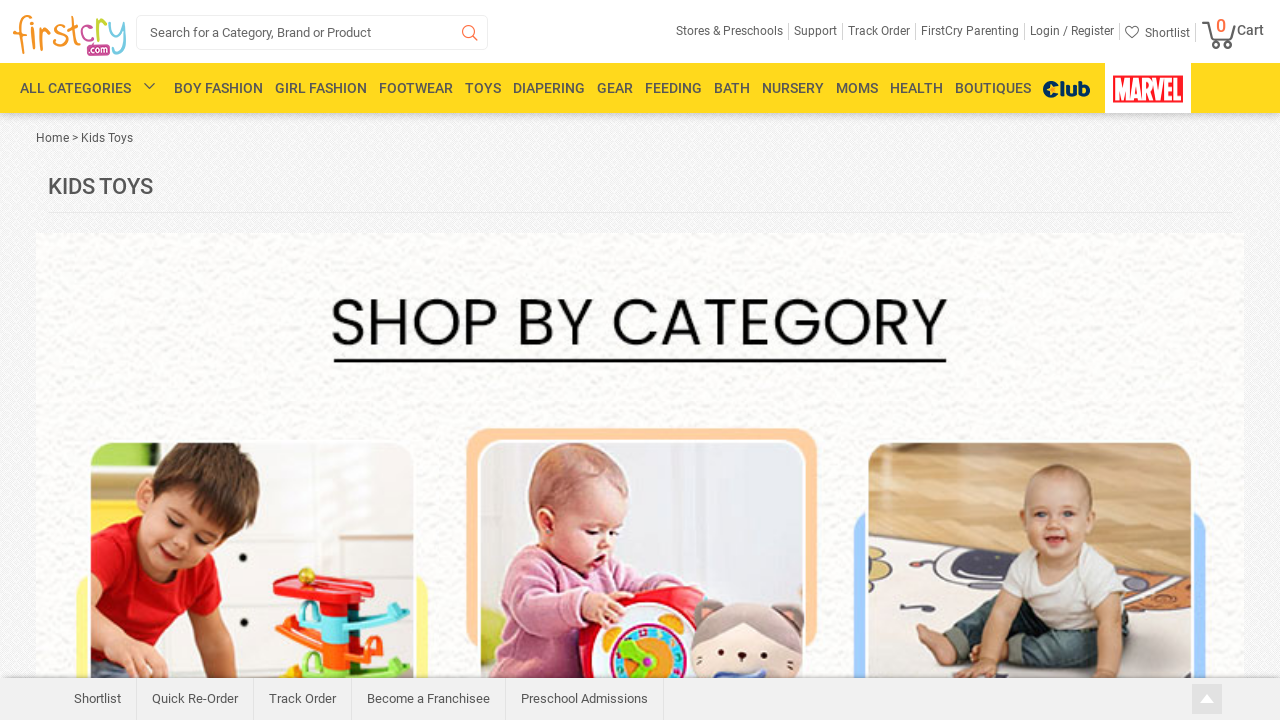

Waited for search results page to load (networkidle)
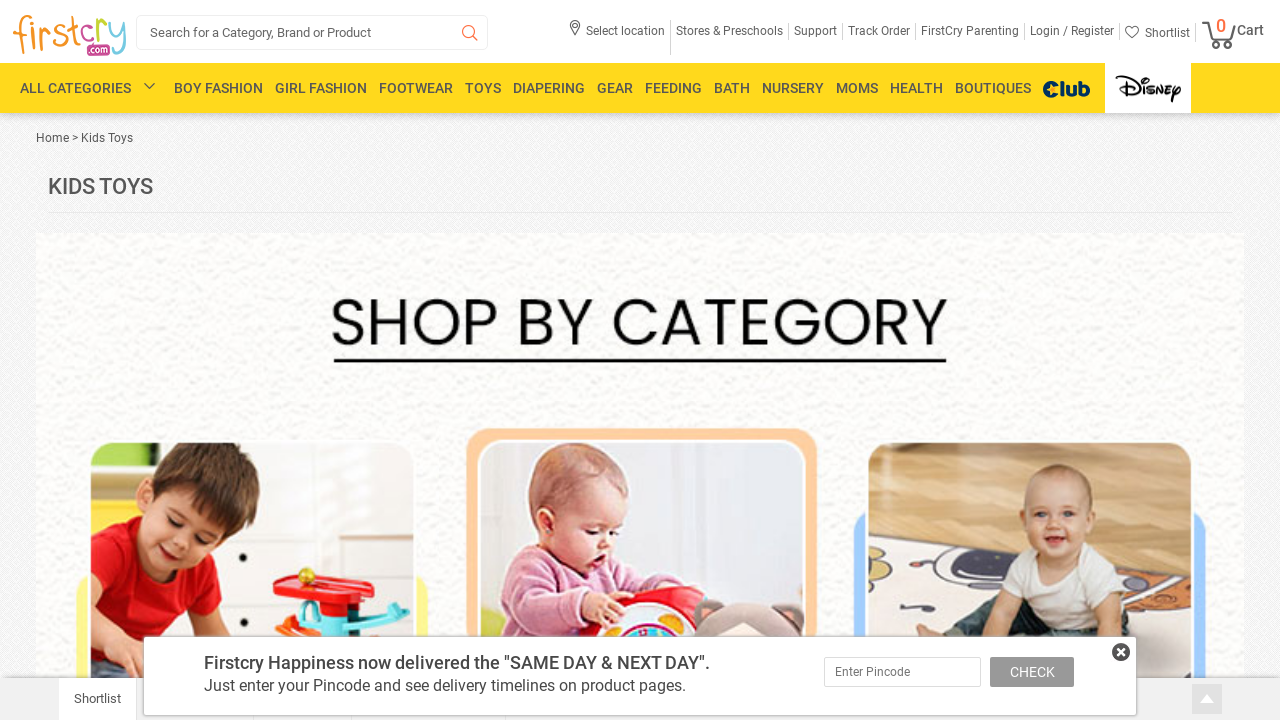

Verified URL contains expected keyword 'kids-toys' or 'toy'
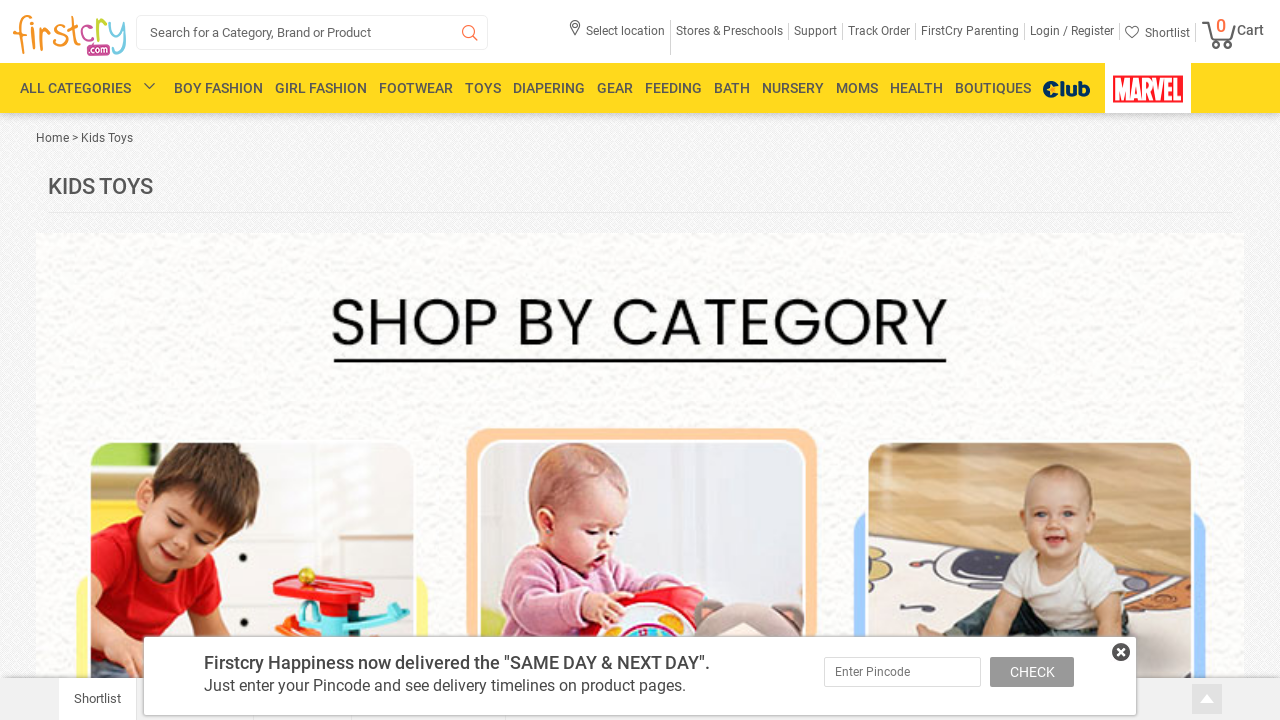

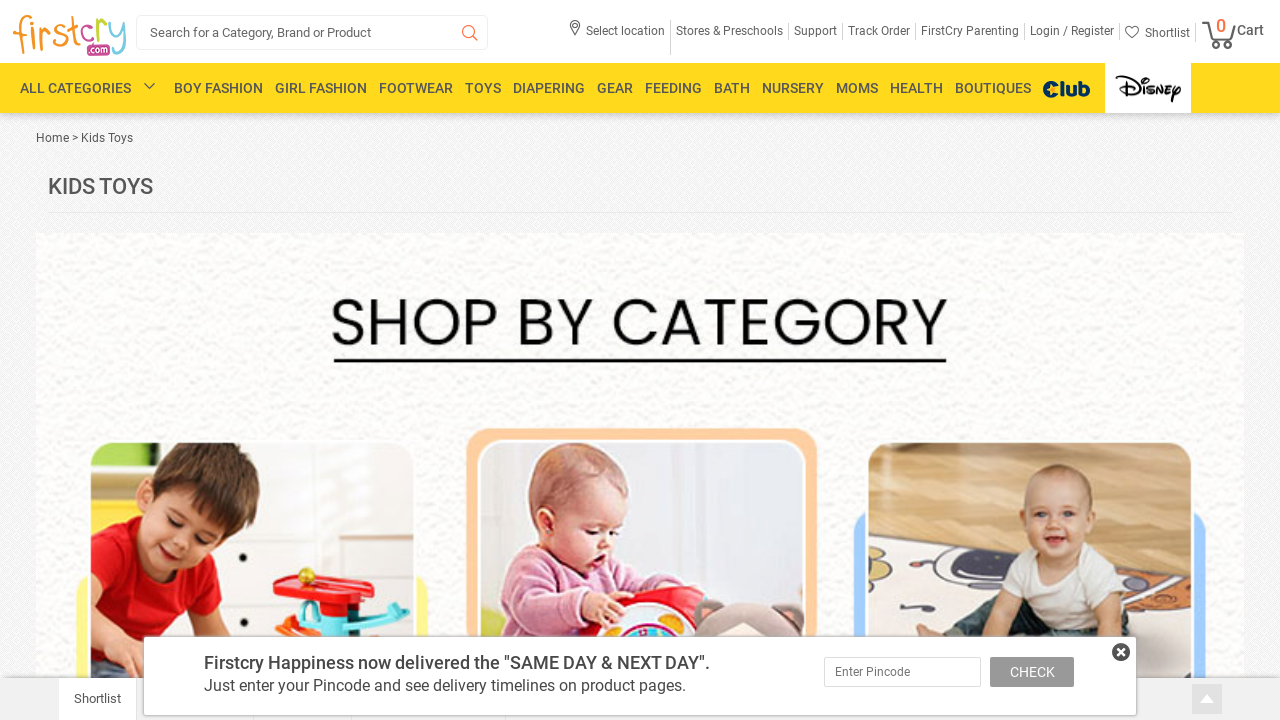